Tests navigation to a healthcare demo site and clicks the "Make Appointment" button to verify the button is clickable and functional.

Starting URL: https://katalon-demo-cura.herokuapp.com/

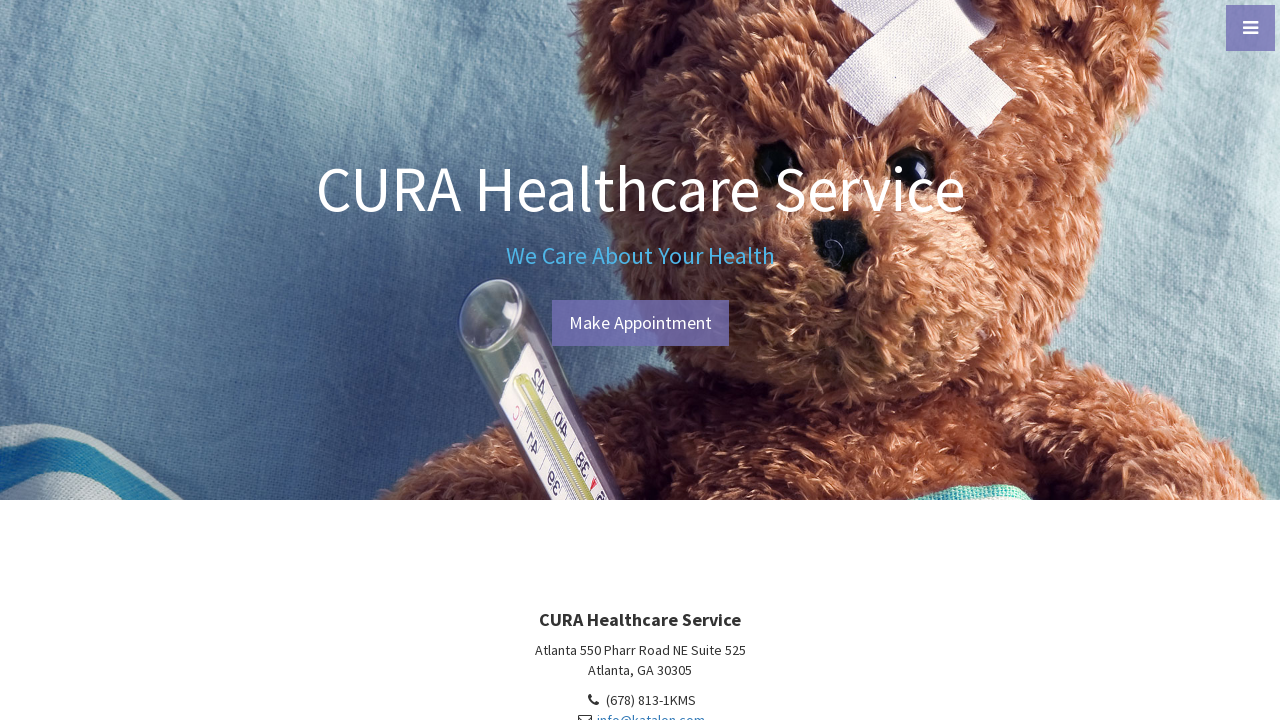

Clicked the 'Make Appointment' button at (640, 323) on xpath=//a[contains(text(),'Make')]
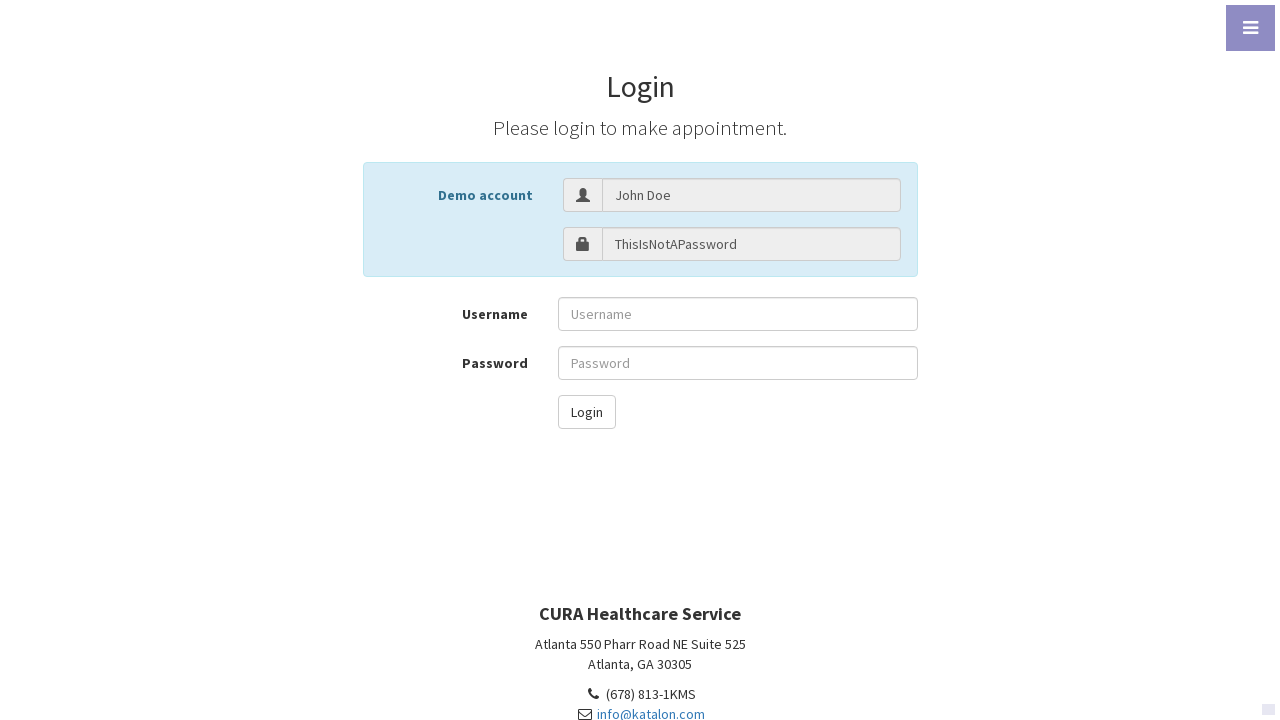

Waited for page to reach networkidle state
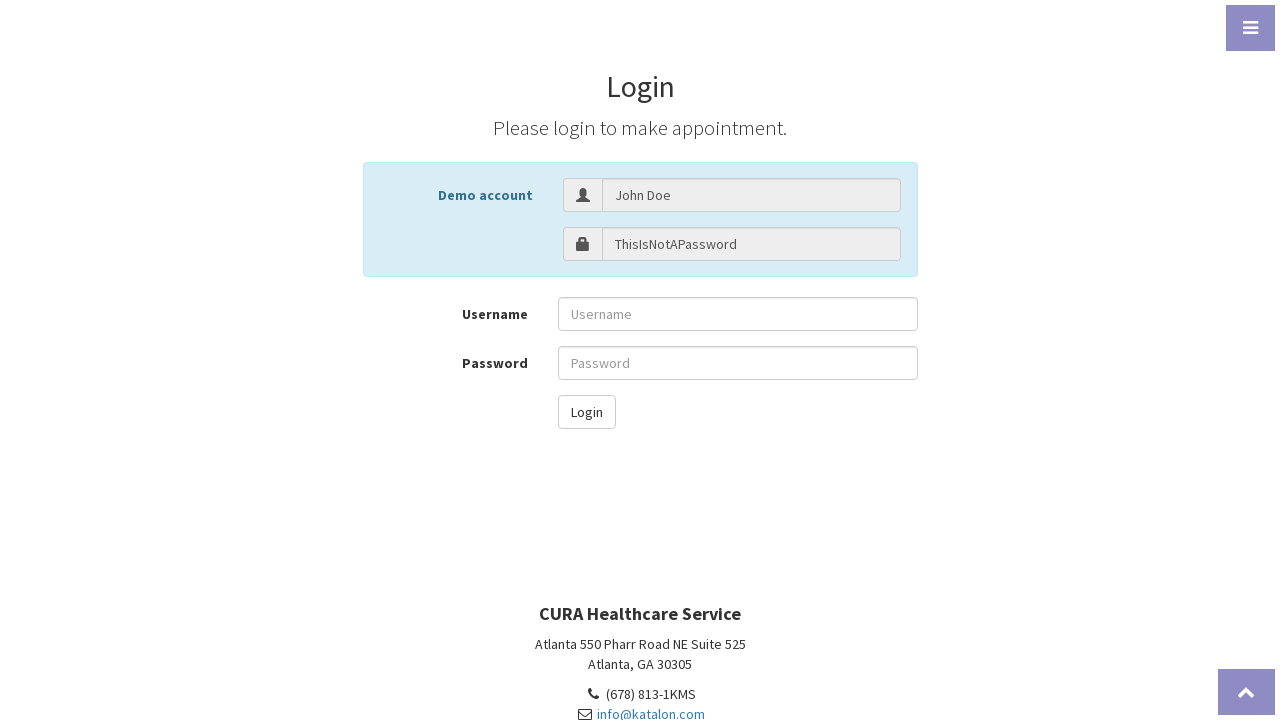

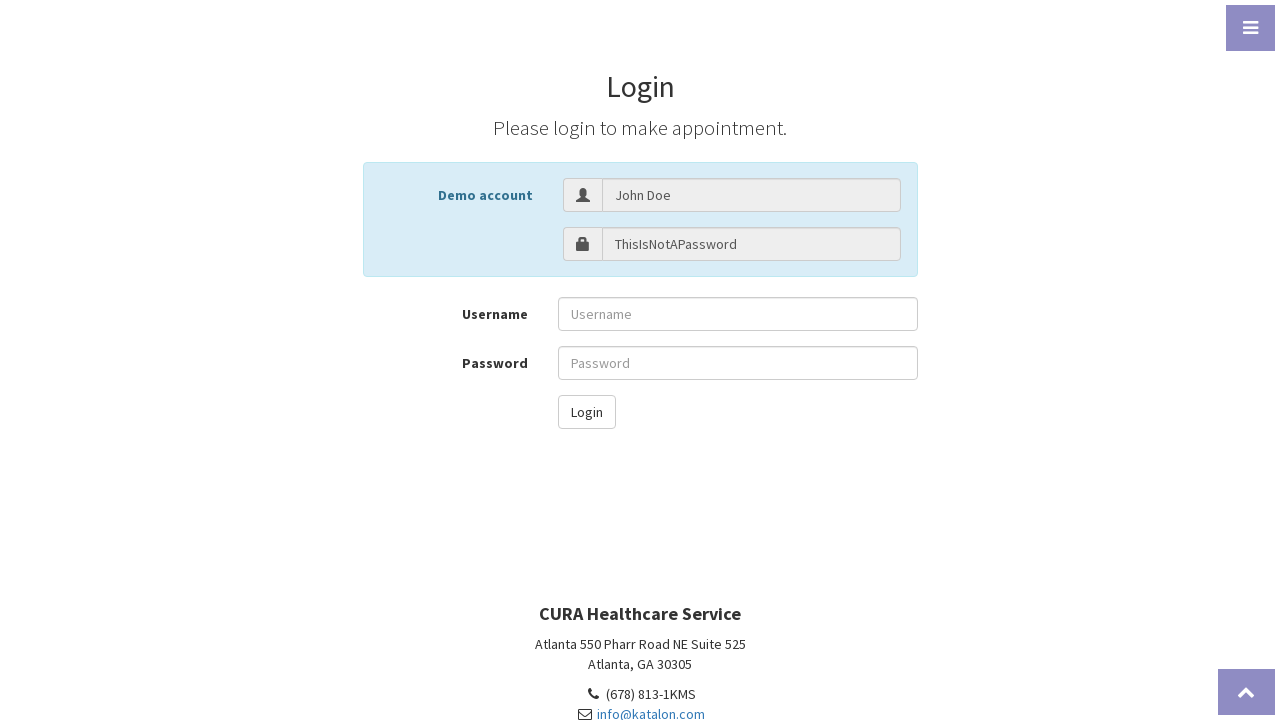